Tests a range slider by using keyboard arrow keys to increase its value

Starting URL: https://www.selenium.dev/selenium/web/web-form.html

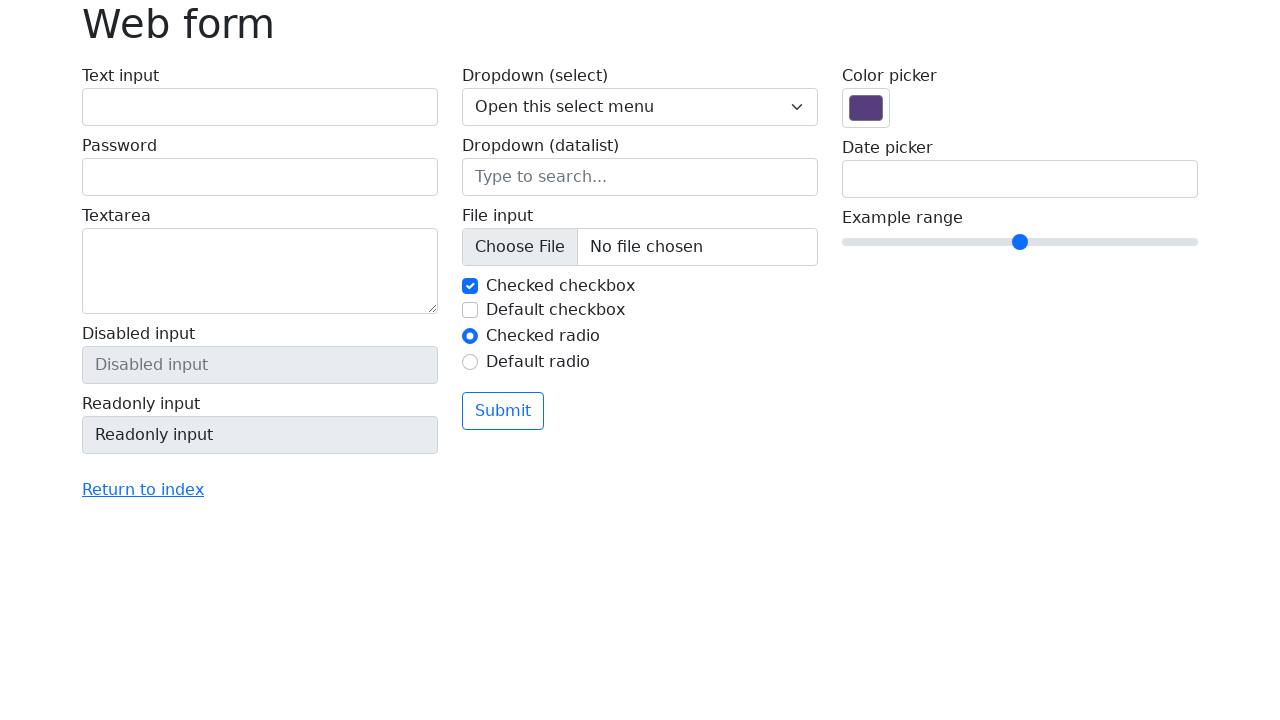

Located range slider element with name 'my-range'
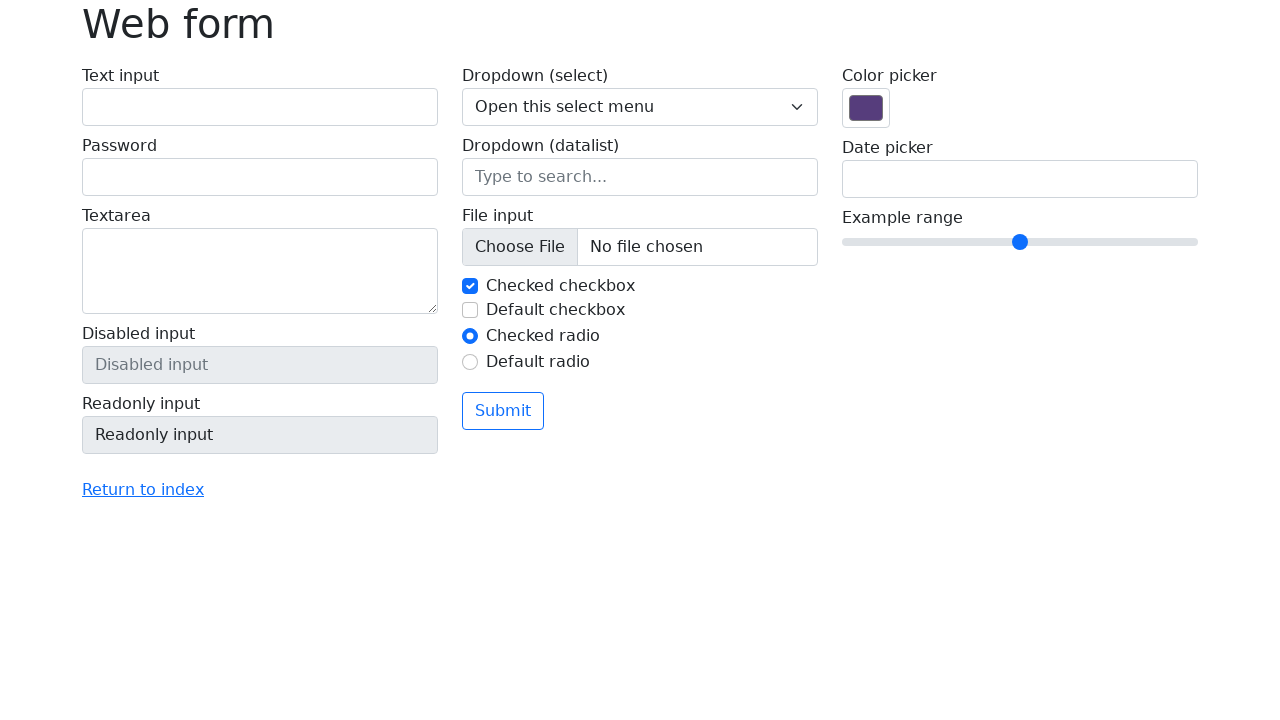

Focused on the range slider on input[name='my-range']
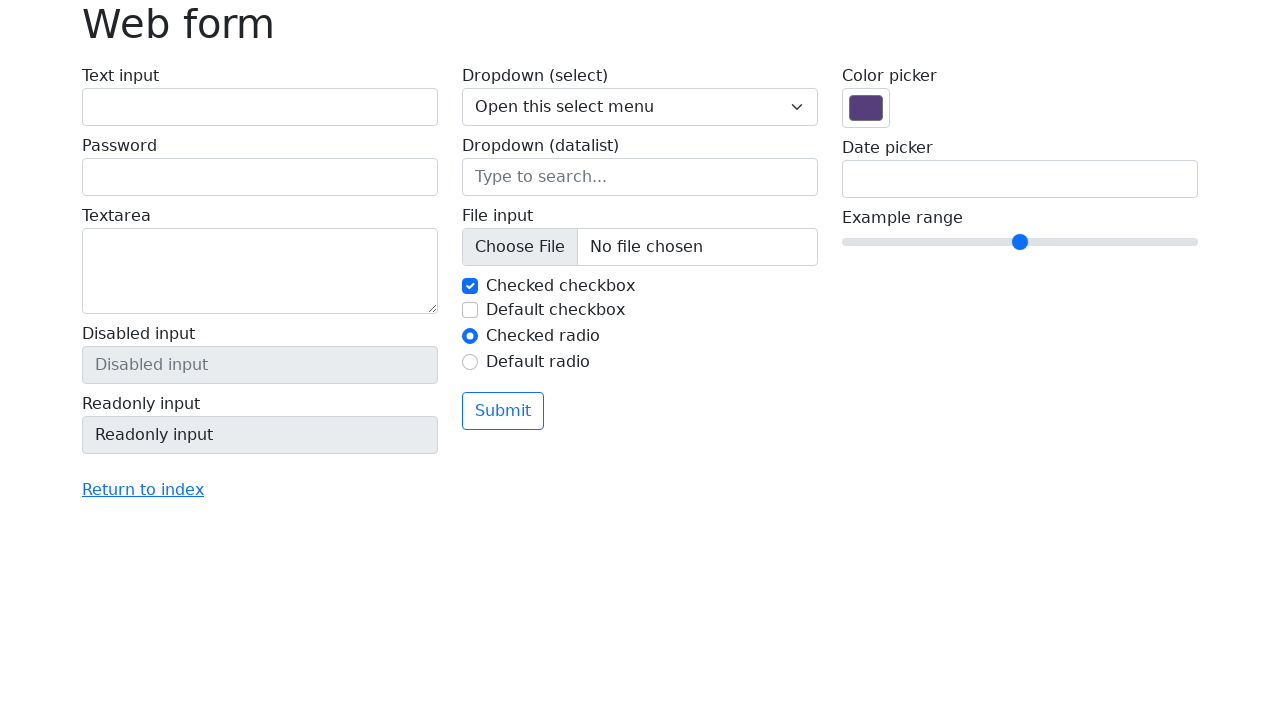

Pressed ArrowRight key to increase slider value (press 1 of 4) on input[name='my-range']
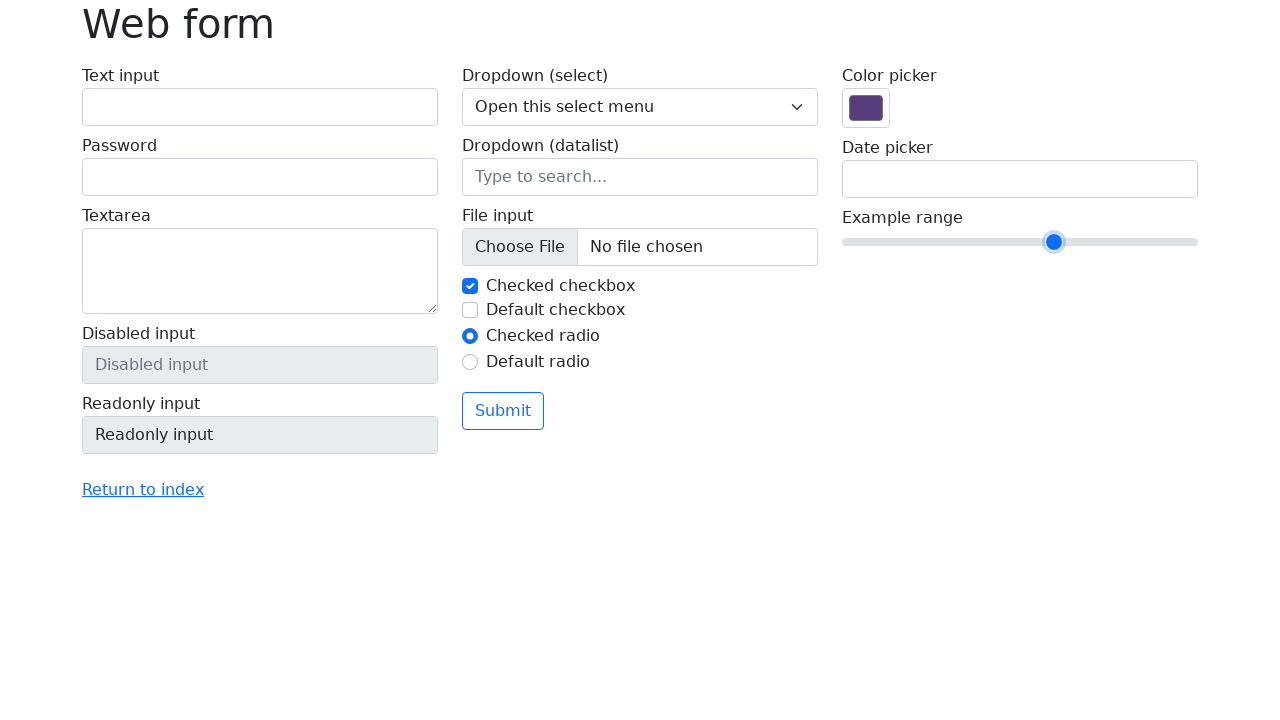

Pressed ArrowRight key to increase slider value (press 2 of 4) on input[name='my-range']
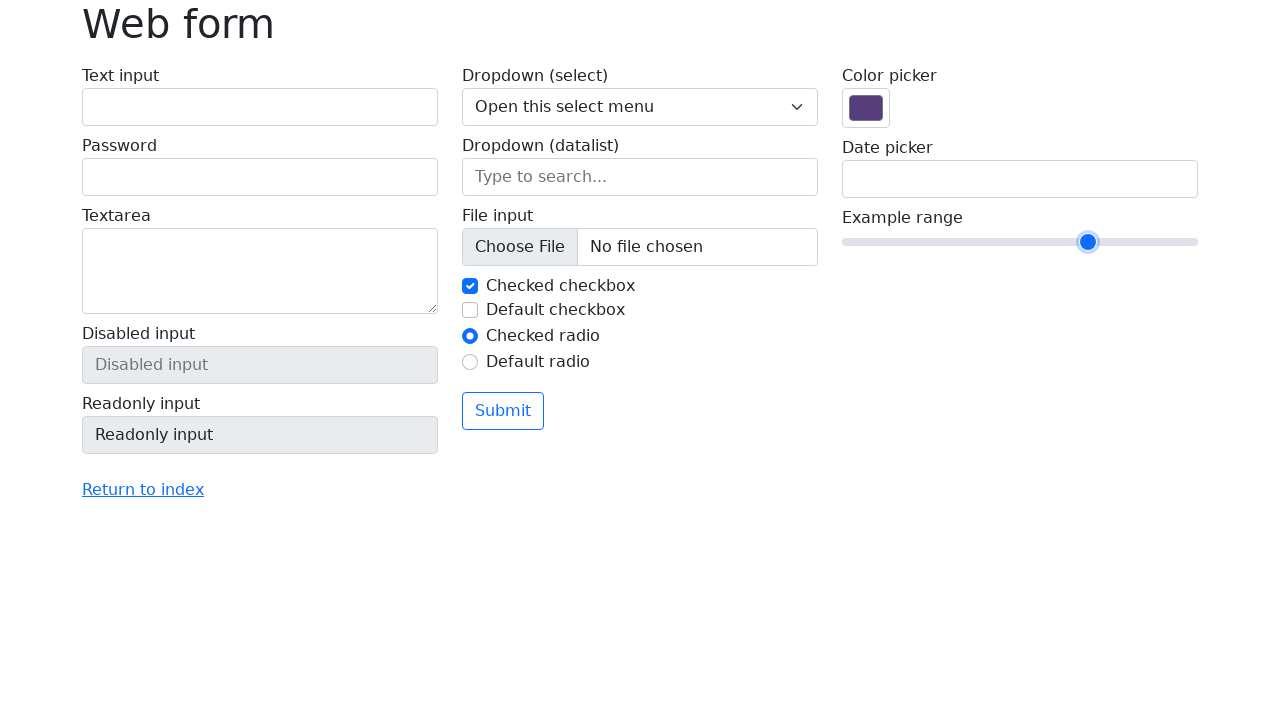

Pressed ArrowRight key to increase slider value (press 3 of 4) on input[name='my-range']
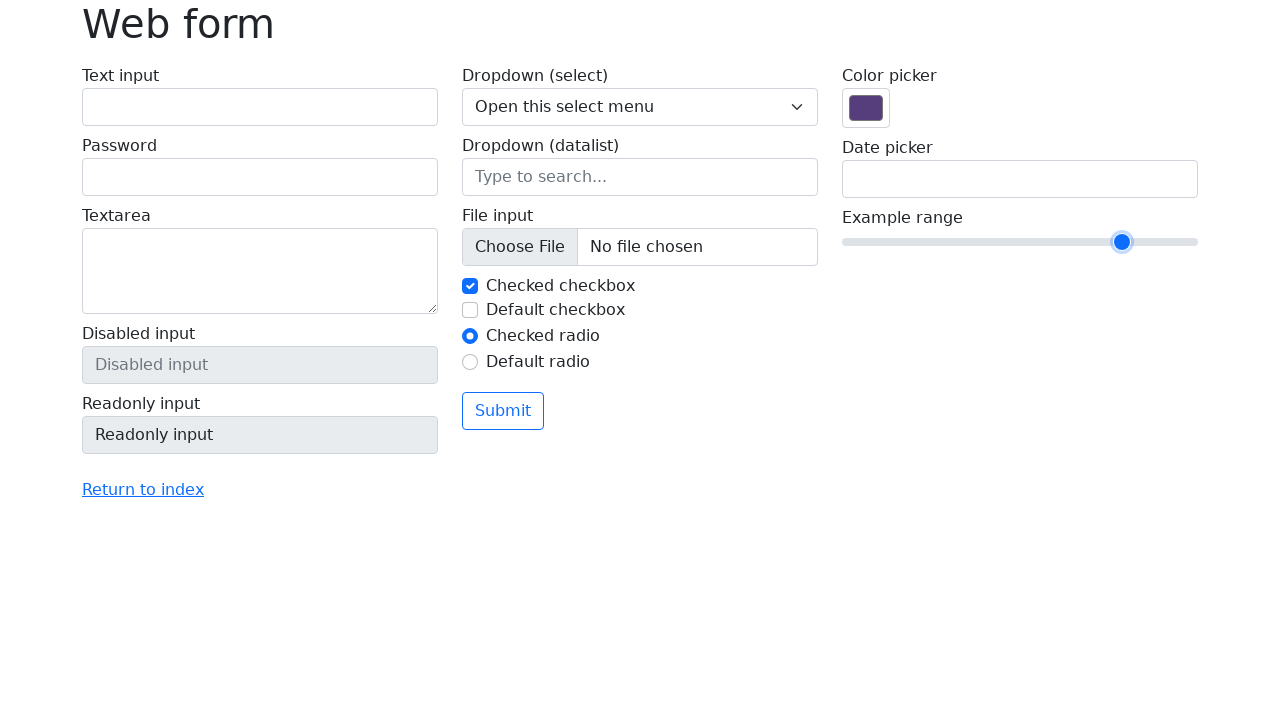

Pressed ArrowRight key to increase slider value (press 4 of 4) on input[name='my-range']
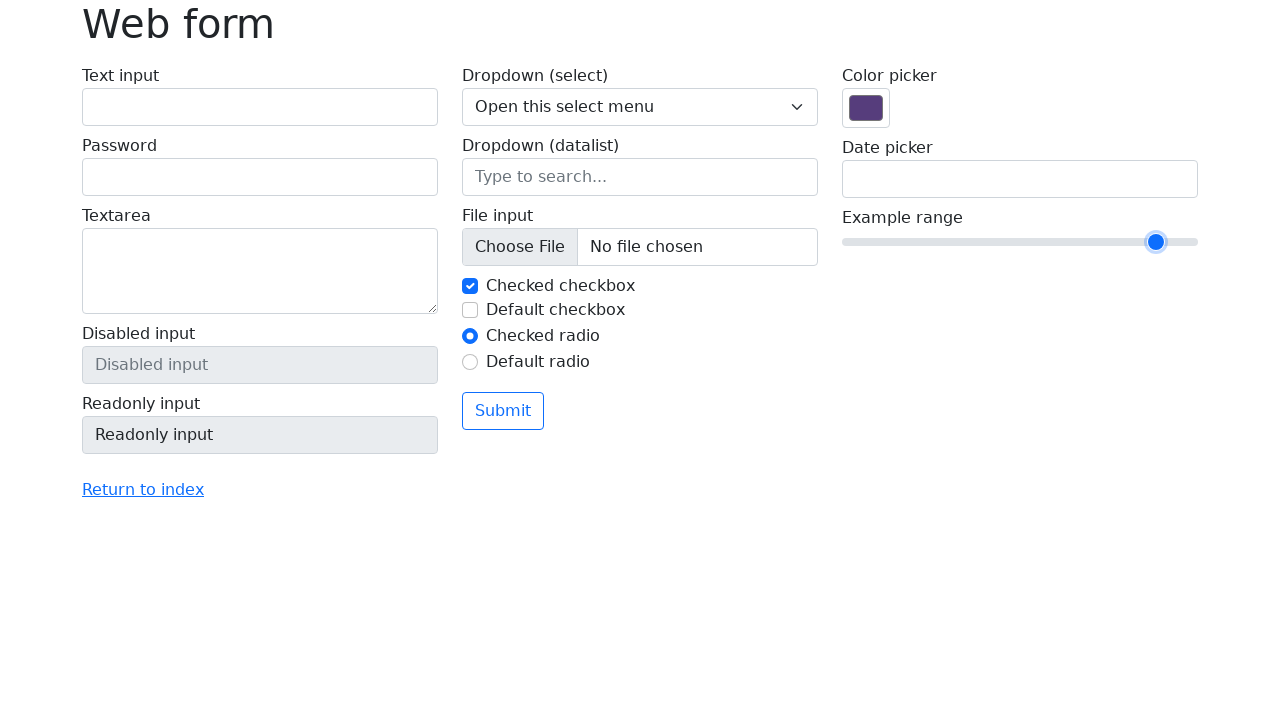

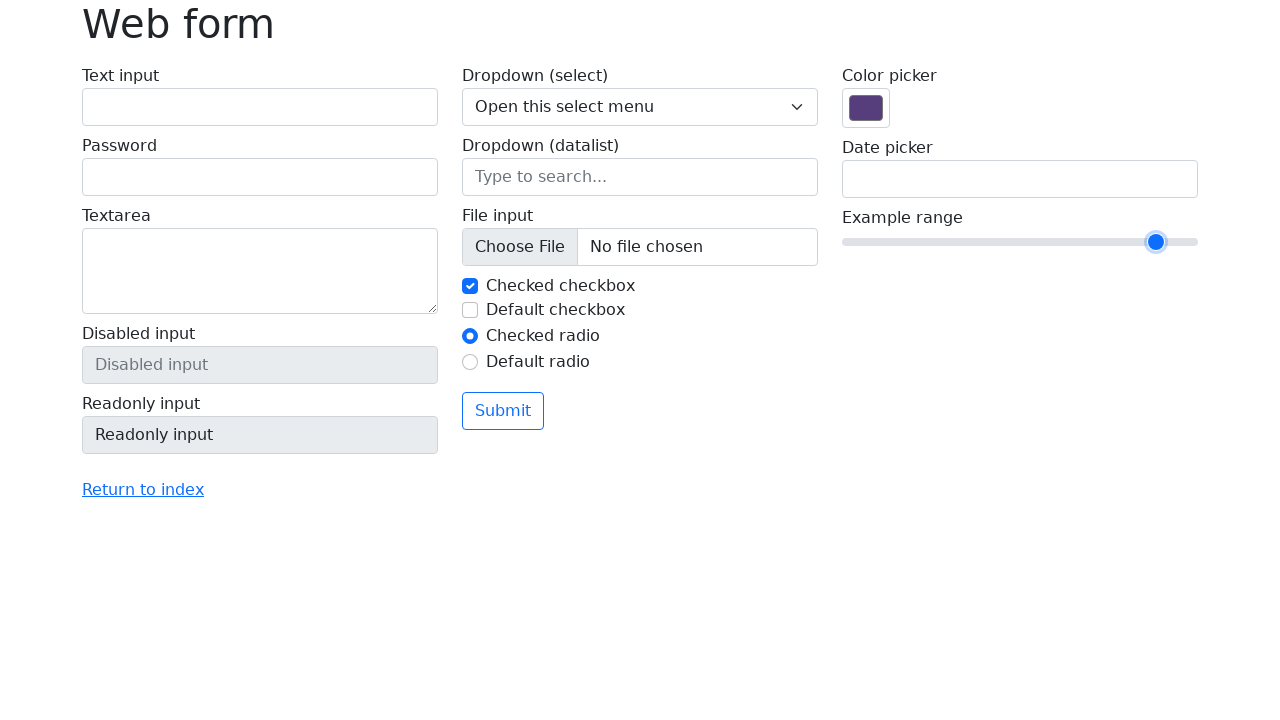